Tests dynamic control enabling functionality by clicking Enable button and verifying that a disabled textbox becomes enabled

Starting URL: https://the-internet.herokuapp.com/dynamic_controls

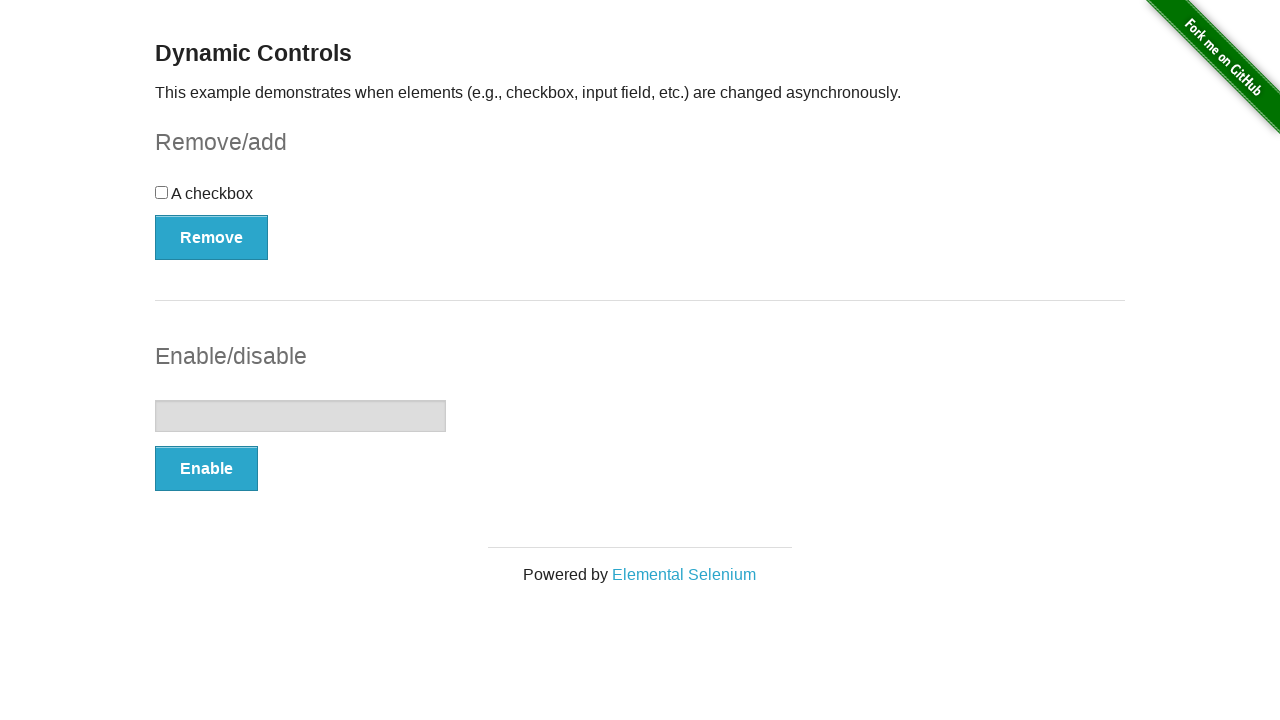

Navigated to dynamic controls page
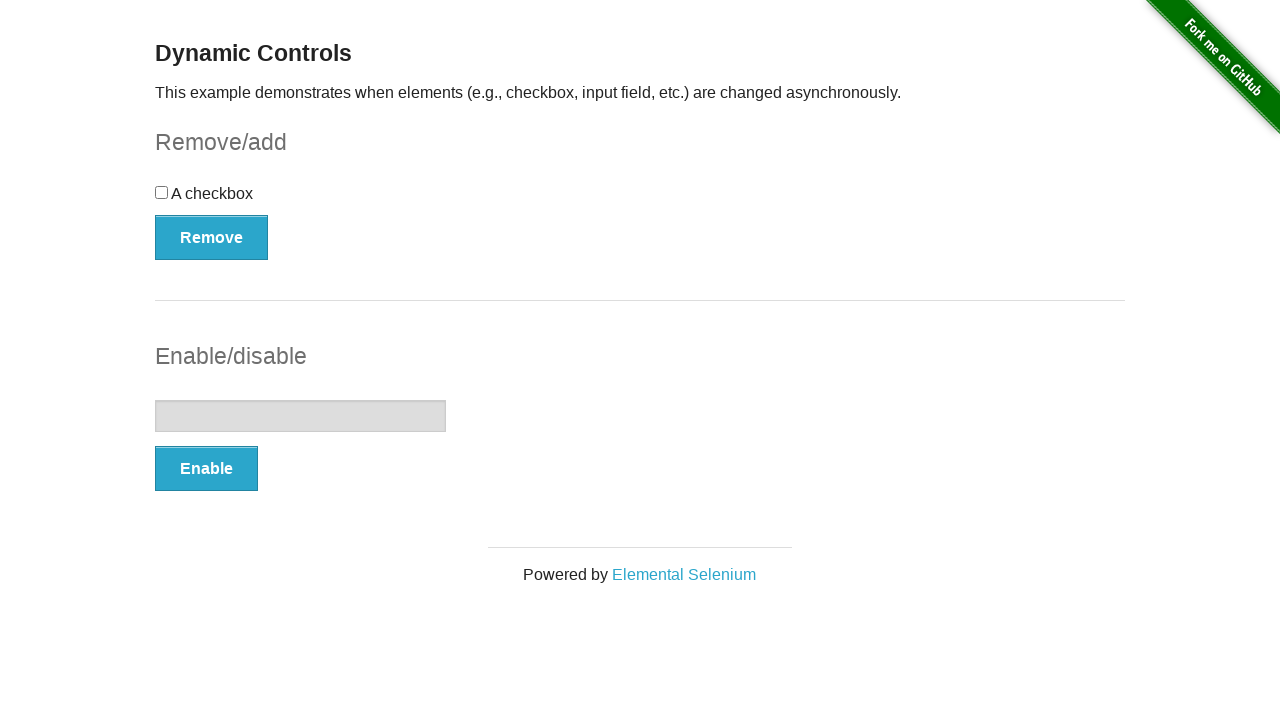

Located textbox element
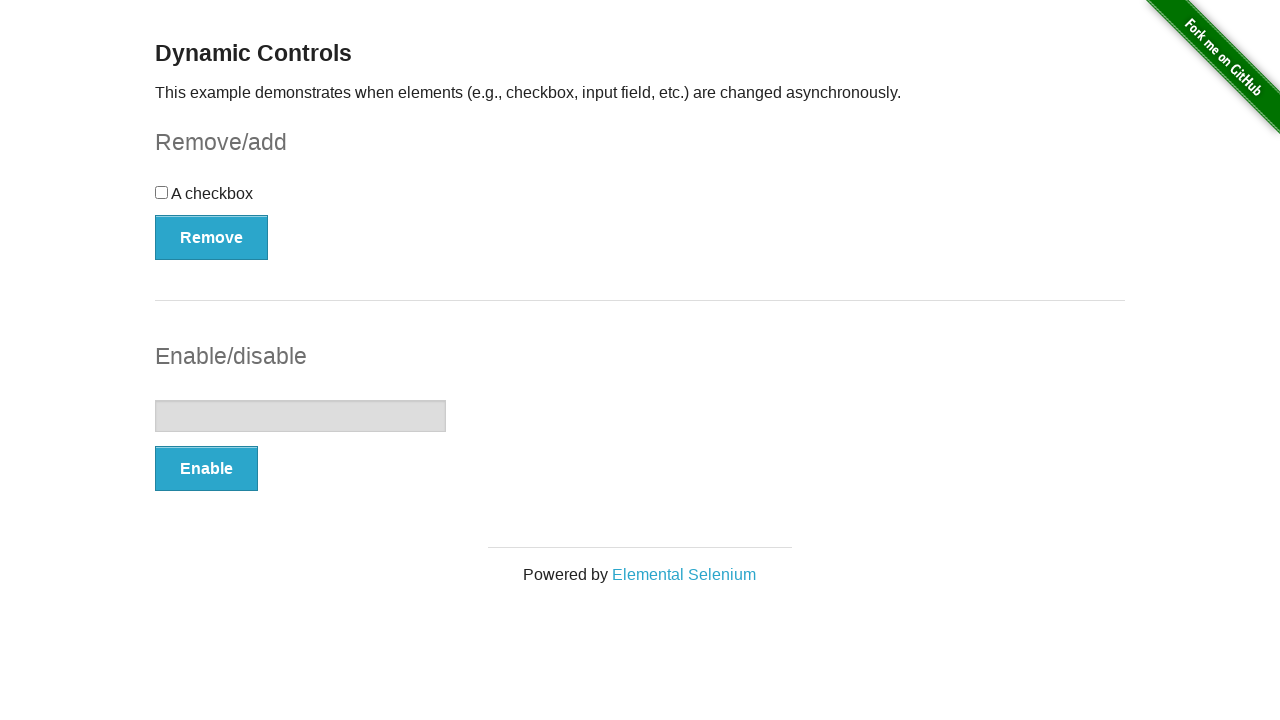

Verified textbox is initially disabled
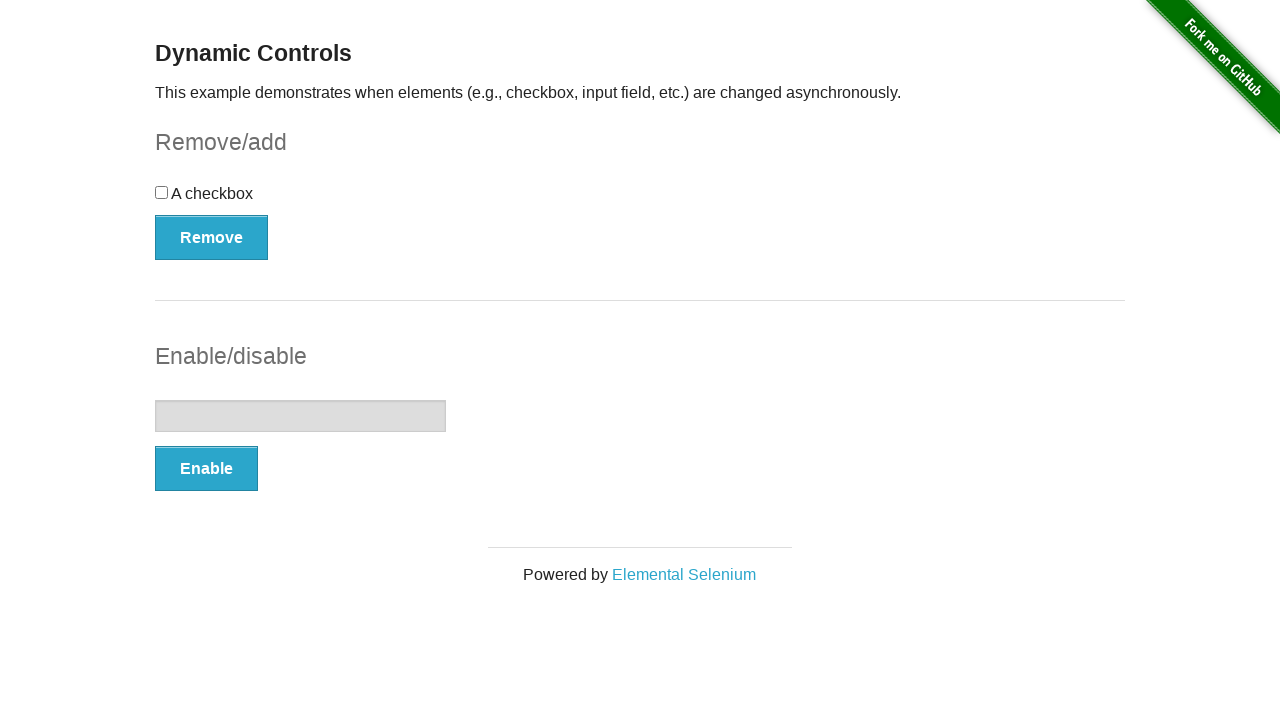

Clicked Enable button at (206, 469) on button:has-text('Enable')
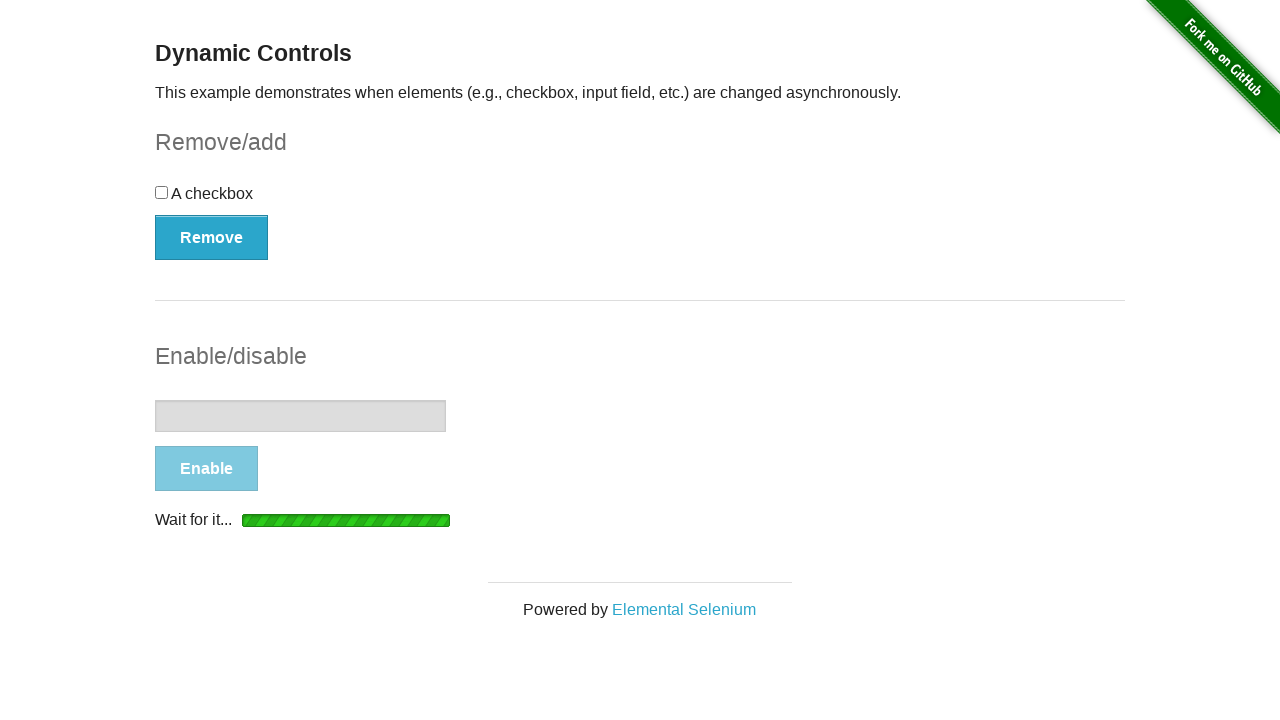

Waited for textbox to become enabled
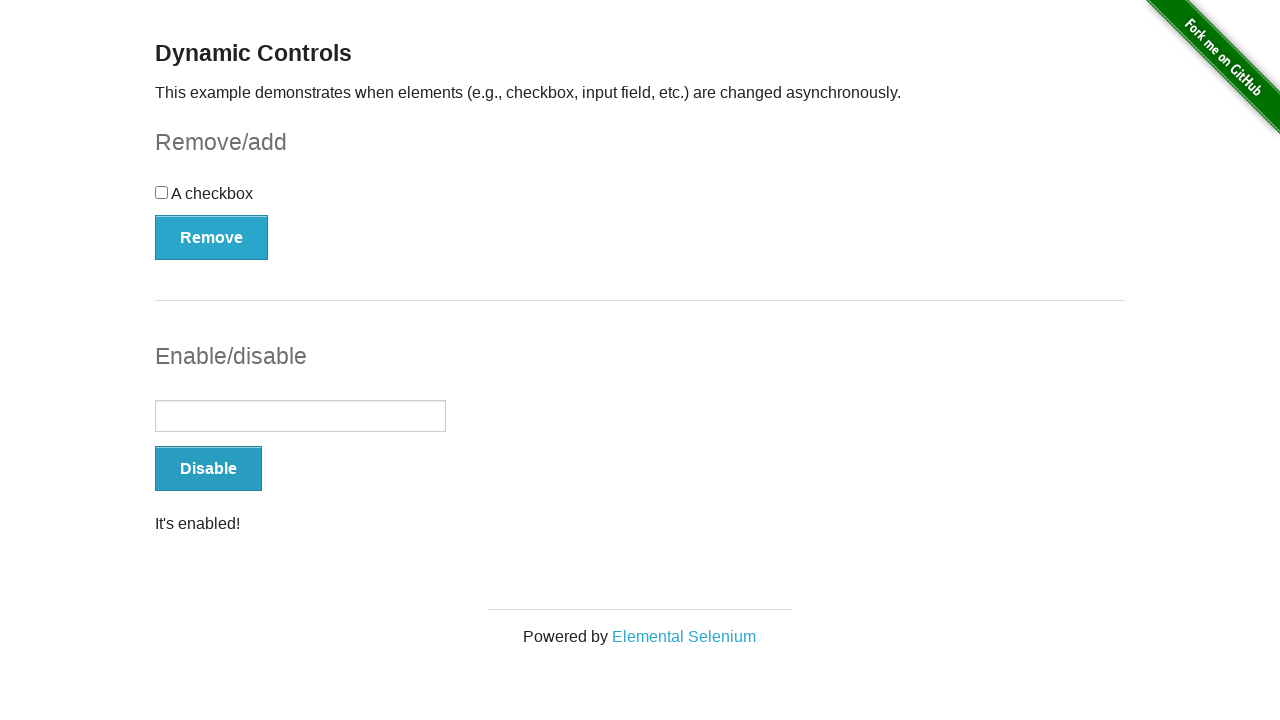

Located success message element
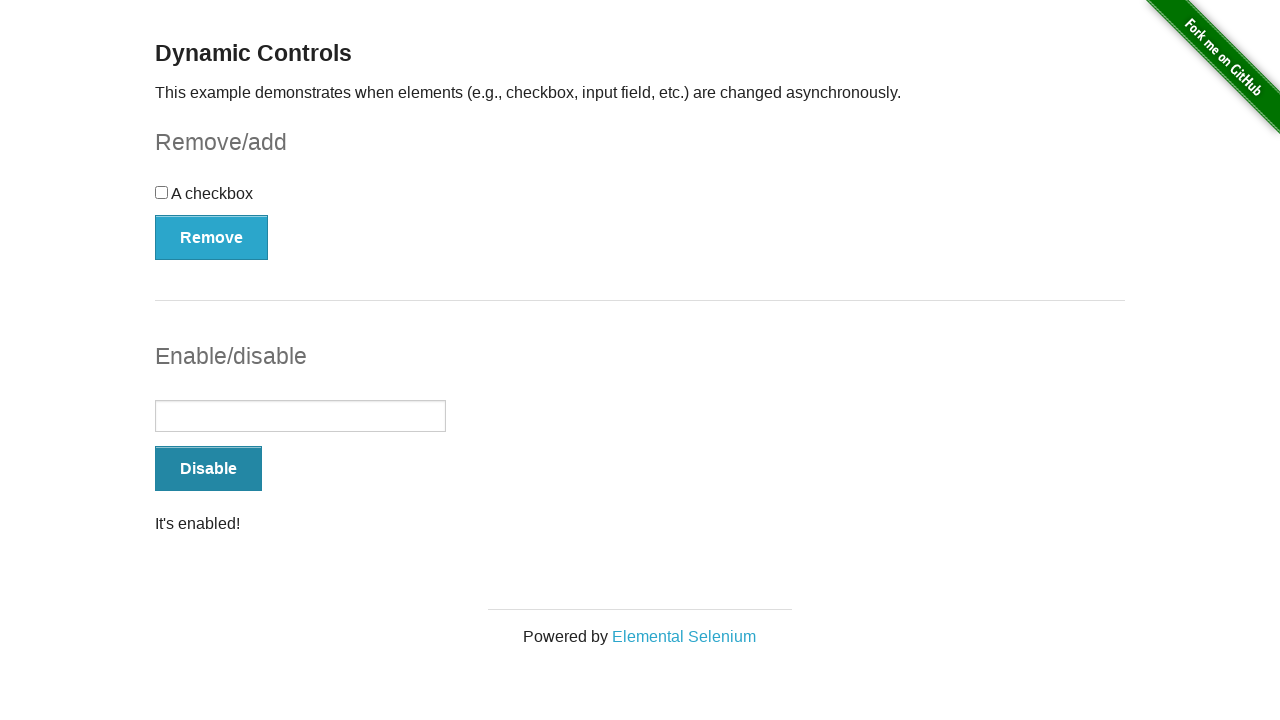

Verified 'It's enabled!' message is visible
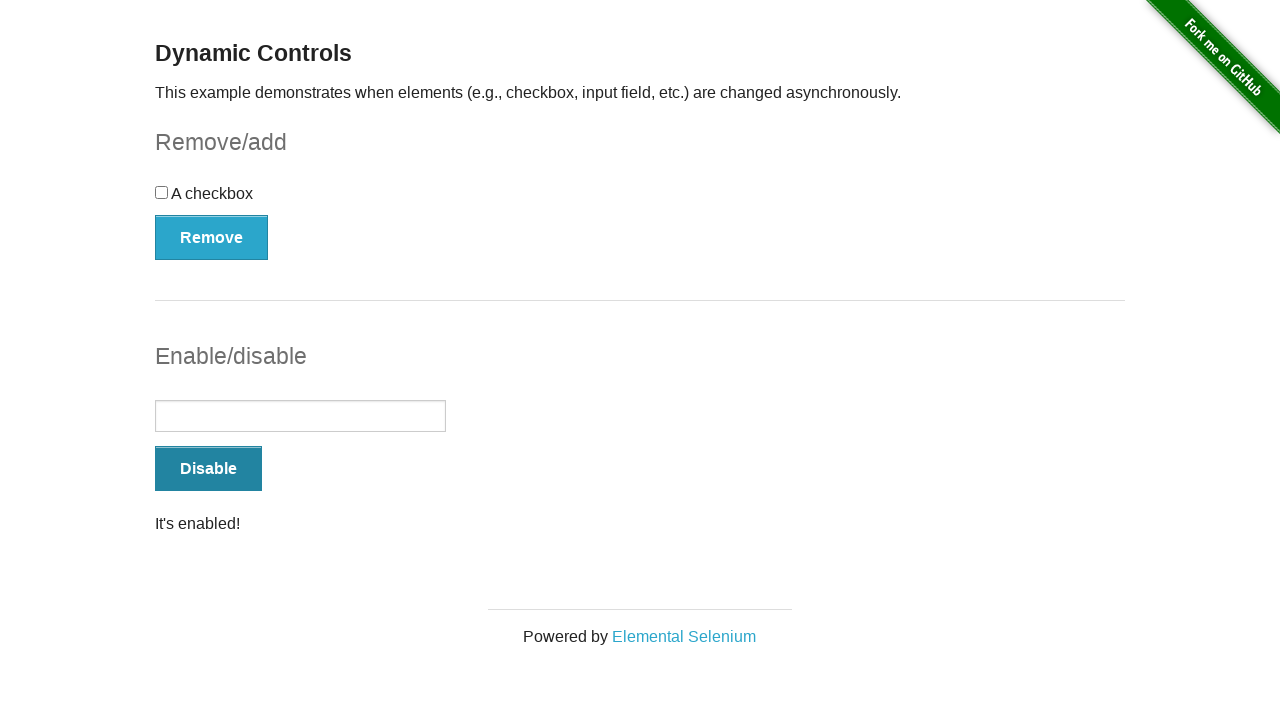

Verified textbox is now enabled
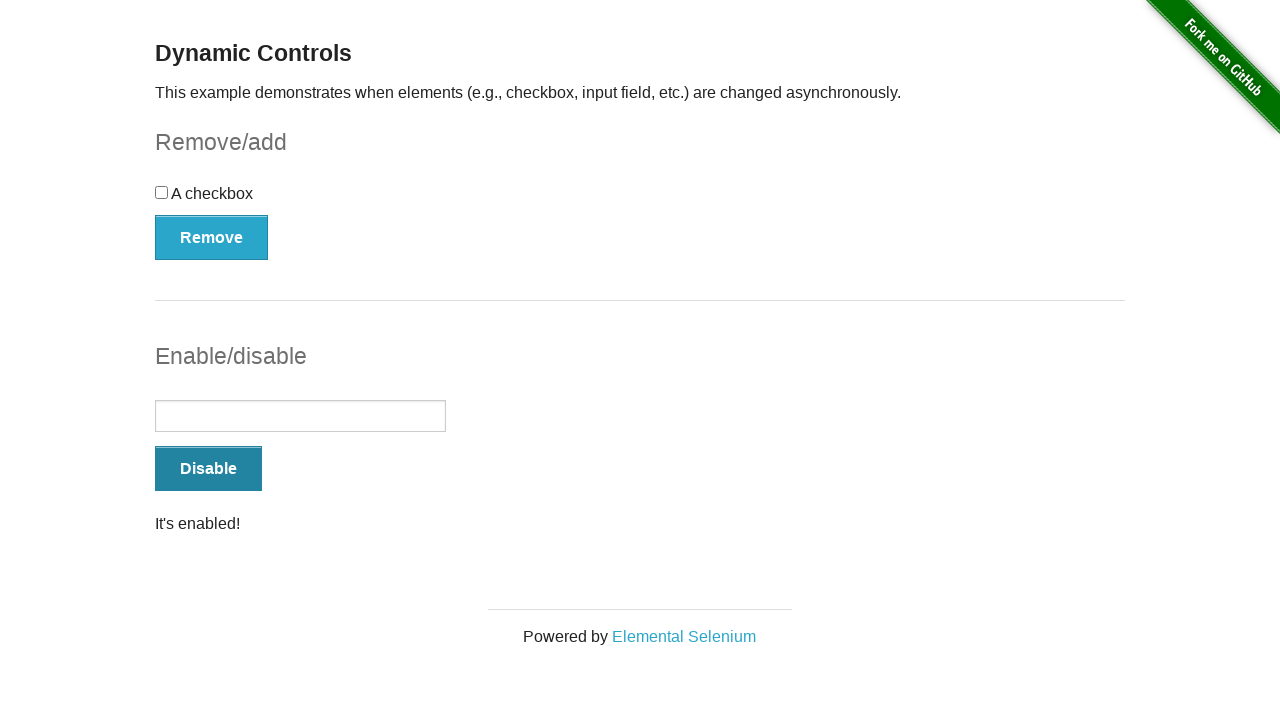

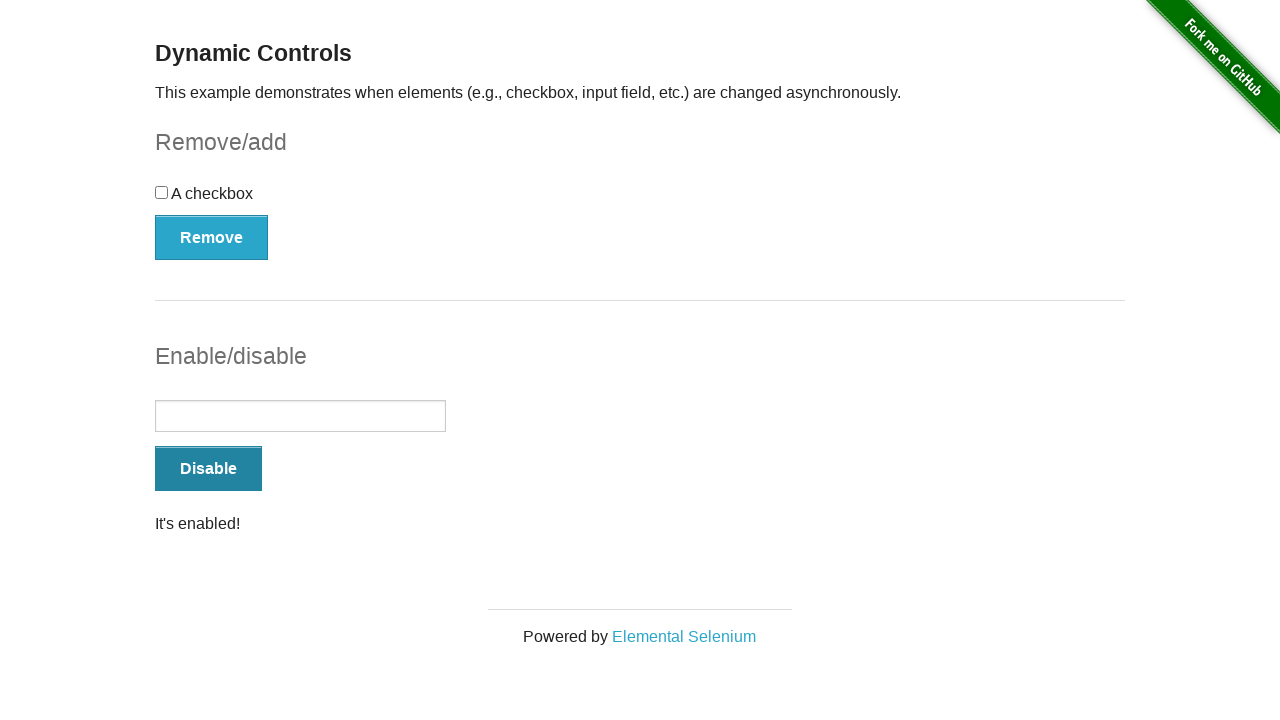